Tests JavaScript alert handling by clicking a button that triggers an alert and then accepting/dismissing the alert dialog.

Starting URL: https://formy-project.herokuapp.com/switch-window

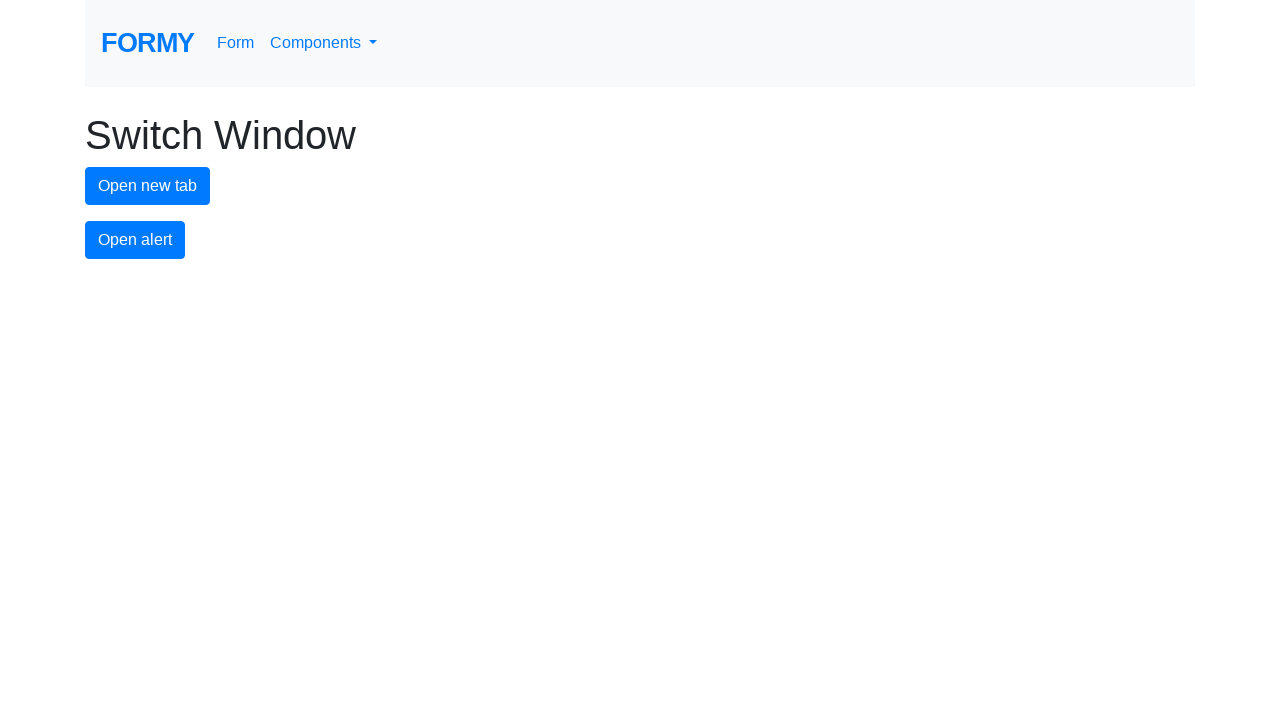

Set up dialog handler to automatically accept alerts
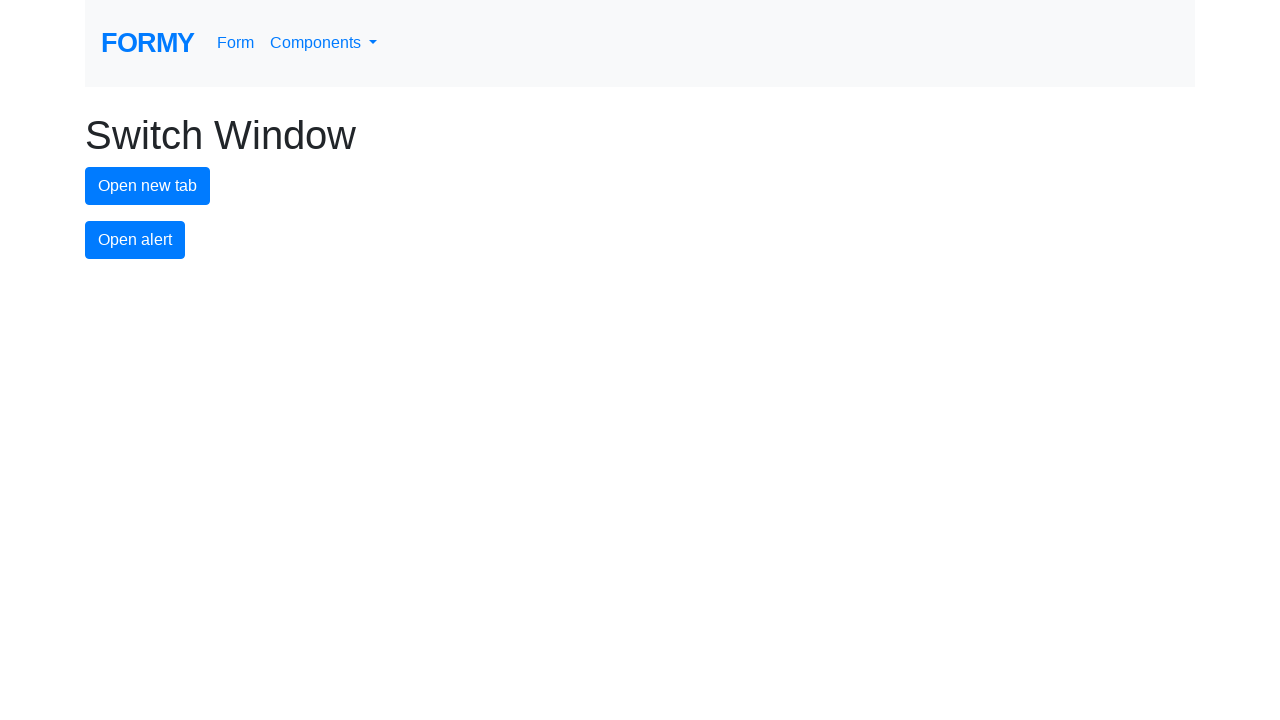

Clicked alert button to trigger JavaScript alert dialog at (135, 240) on #alert-button
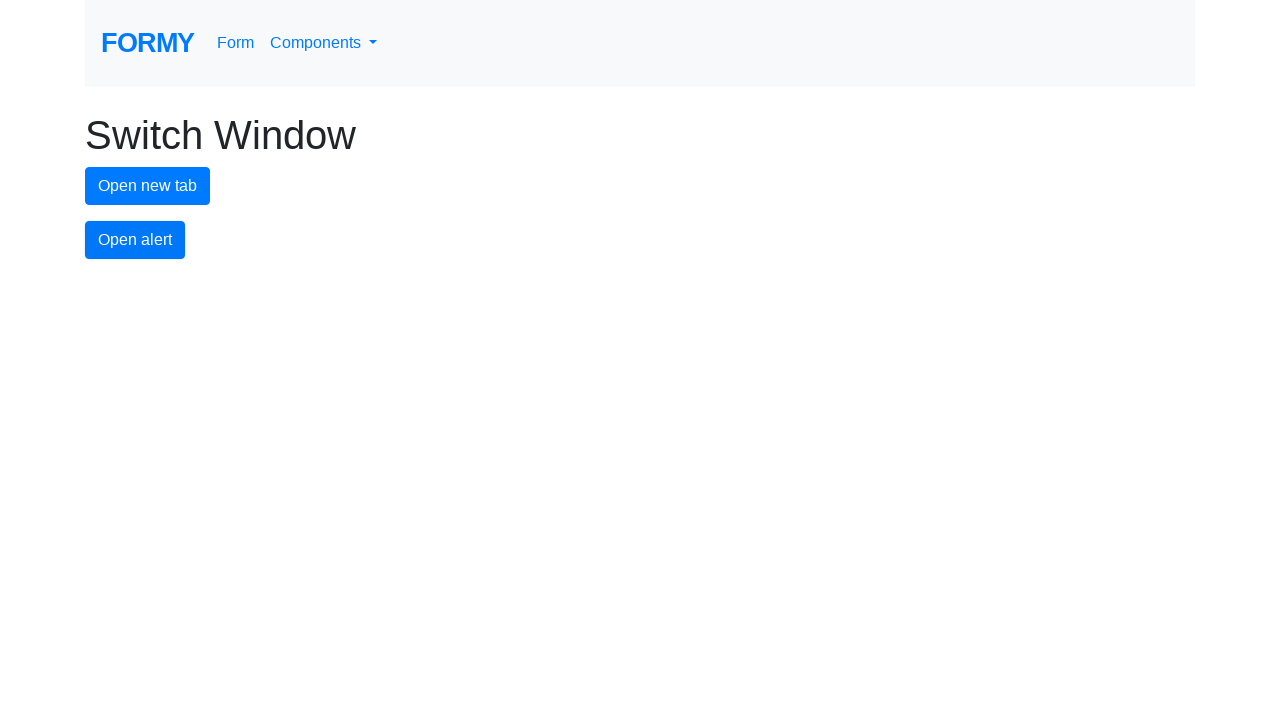

Waited for alert dialog to be processed
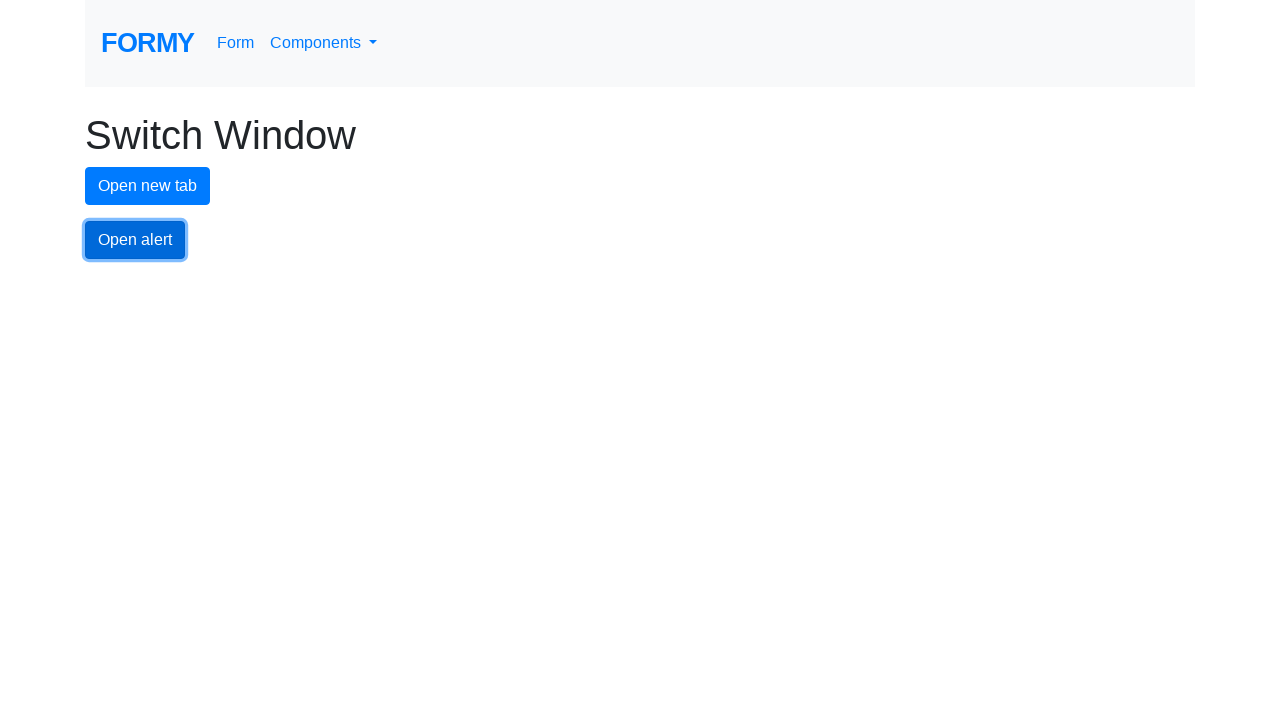

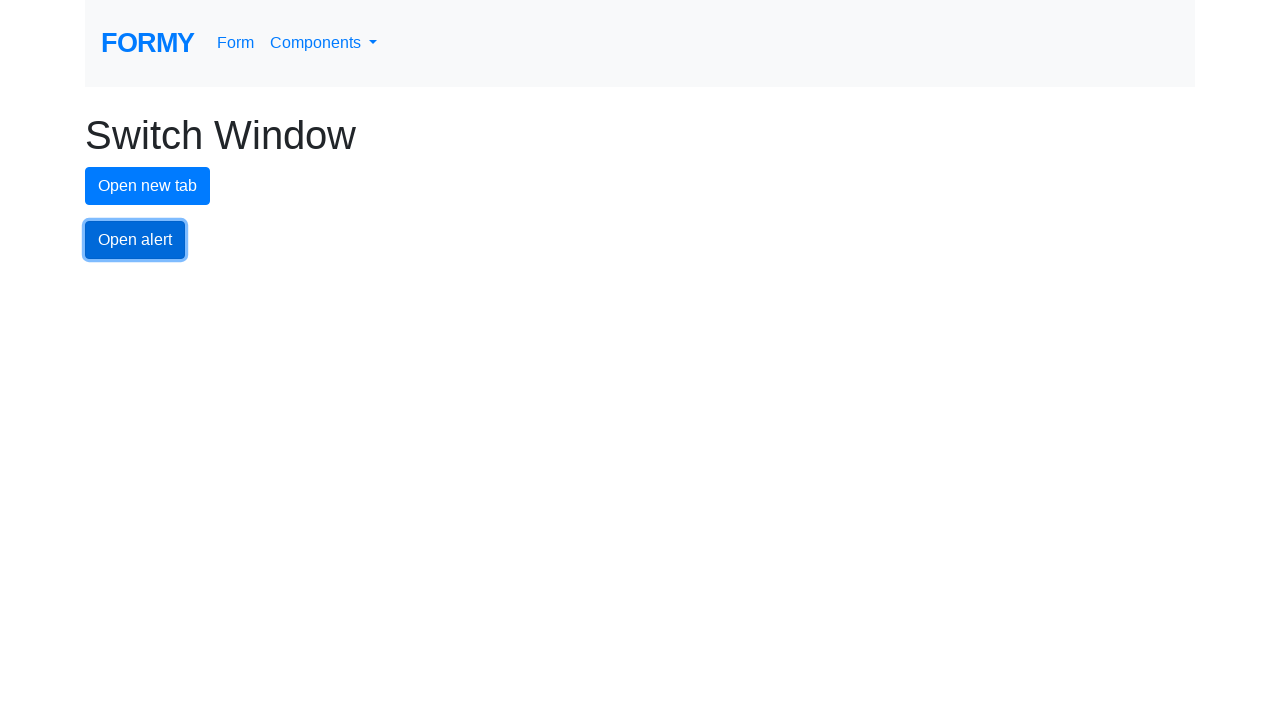